Navigates to CoinMarketCap's Russian page and verifies that the cryptocurrency table loads successfully with data rows visible.

Starting URL: https://coinmarketcap.com/ru/

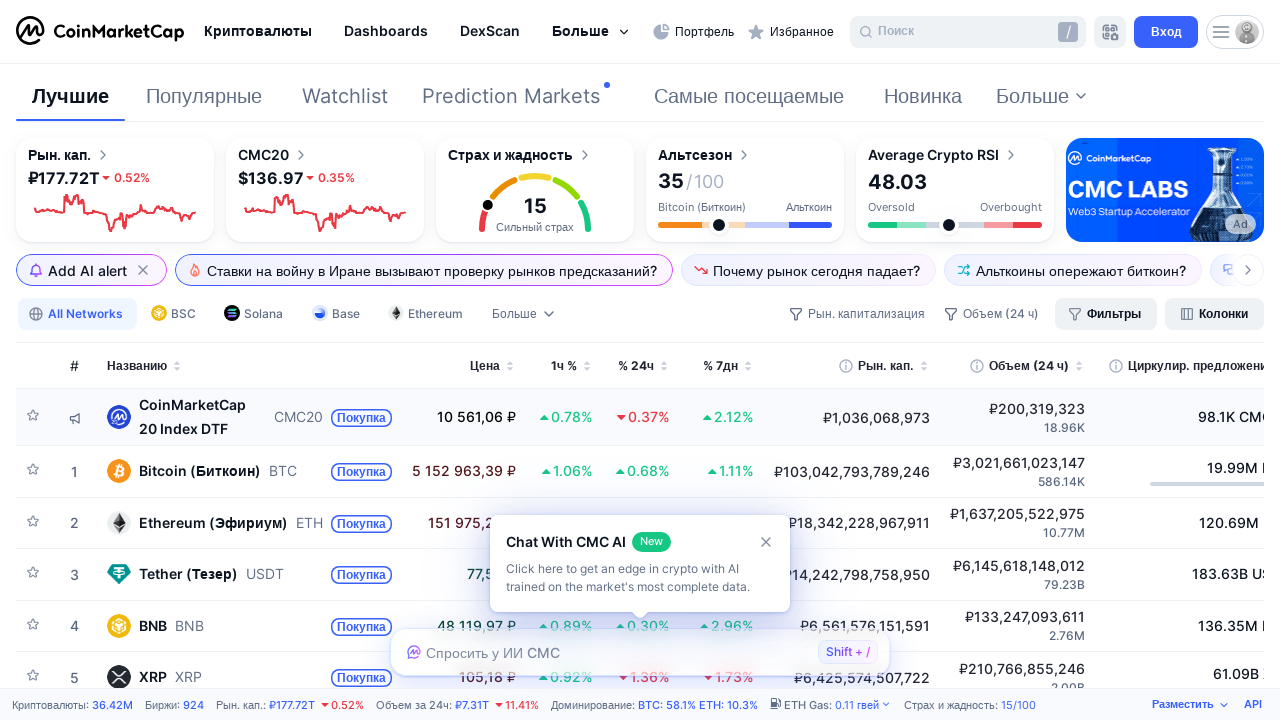

Navigated to CoinMarketCap Russian page
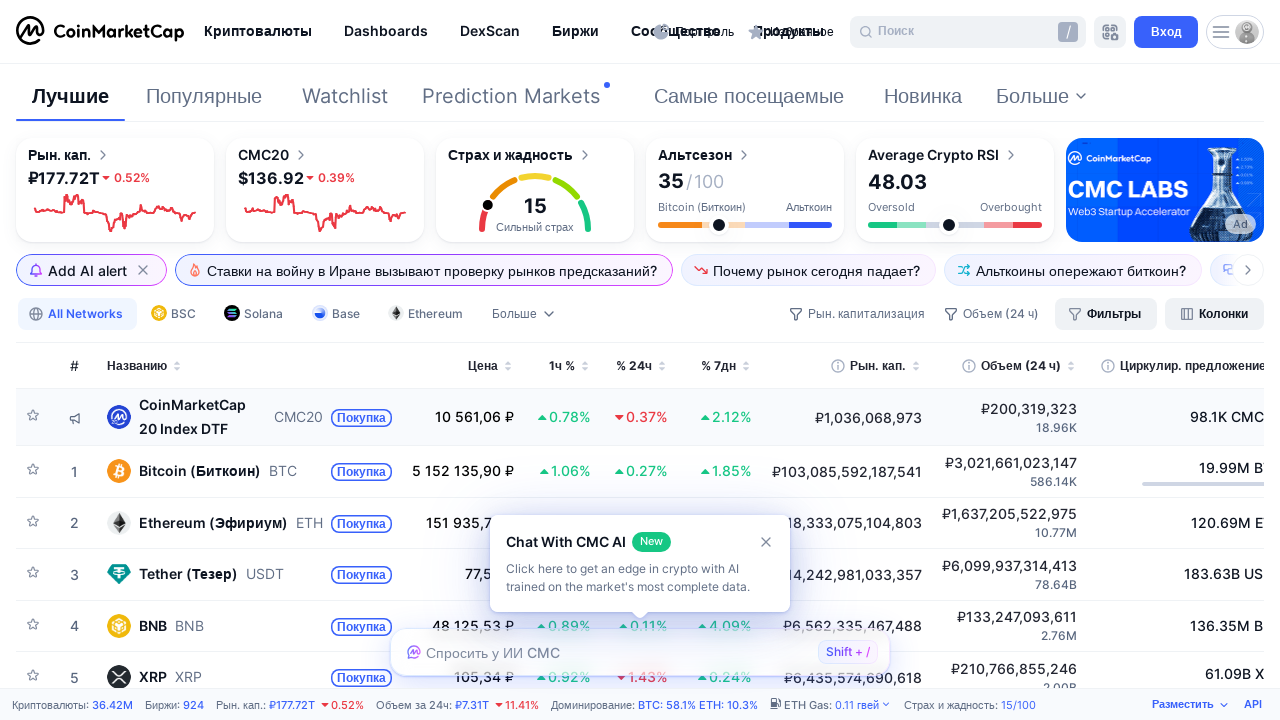

Cryptocurrency table loaded successfully
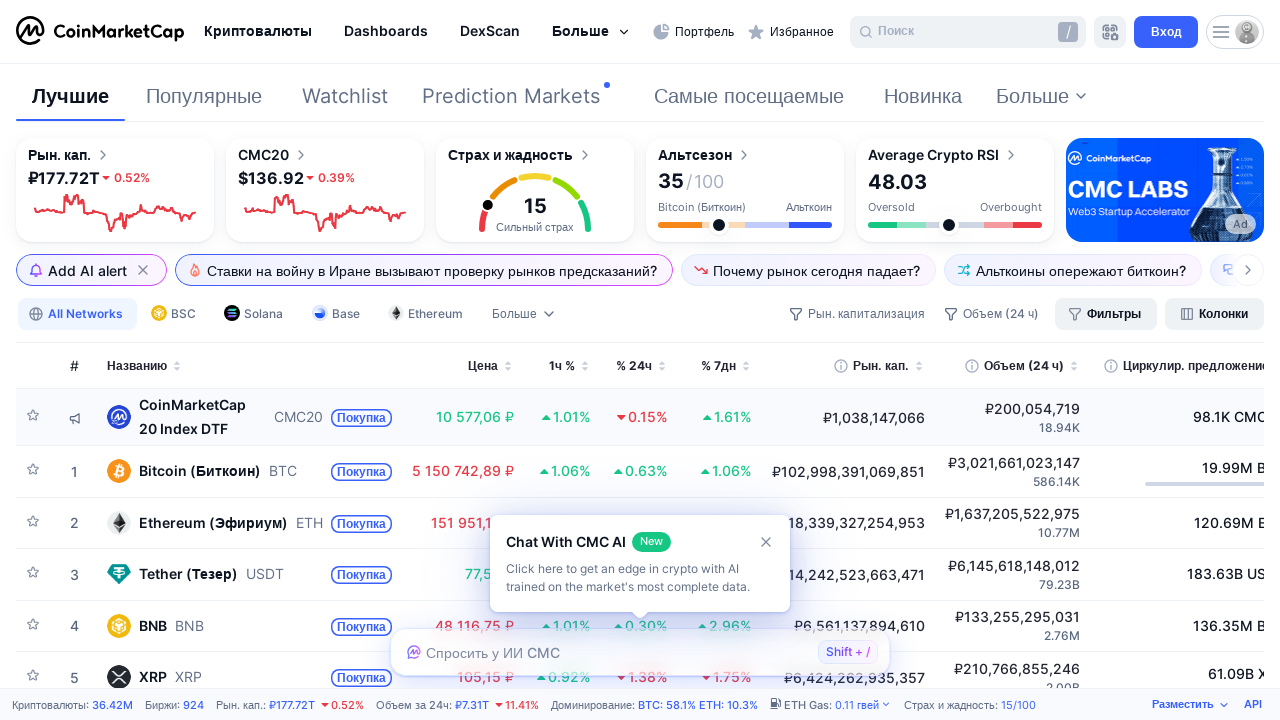

Verified that table contains data rows
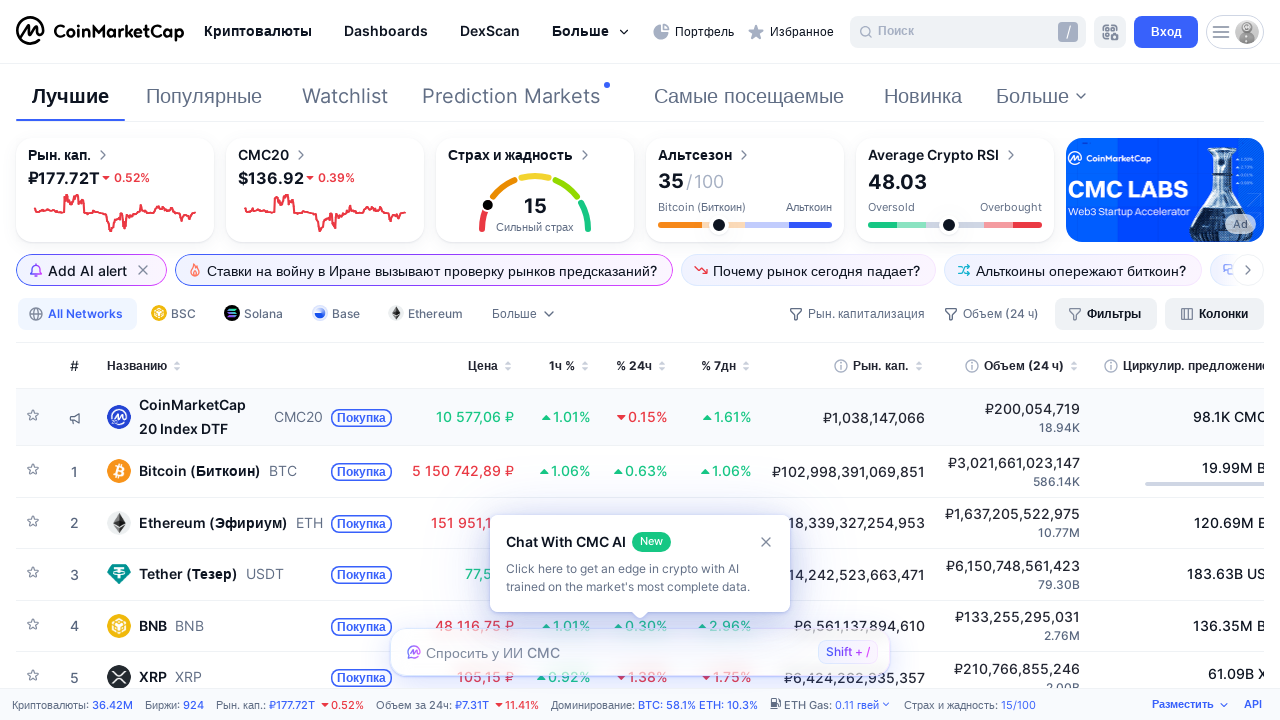

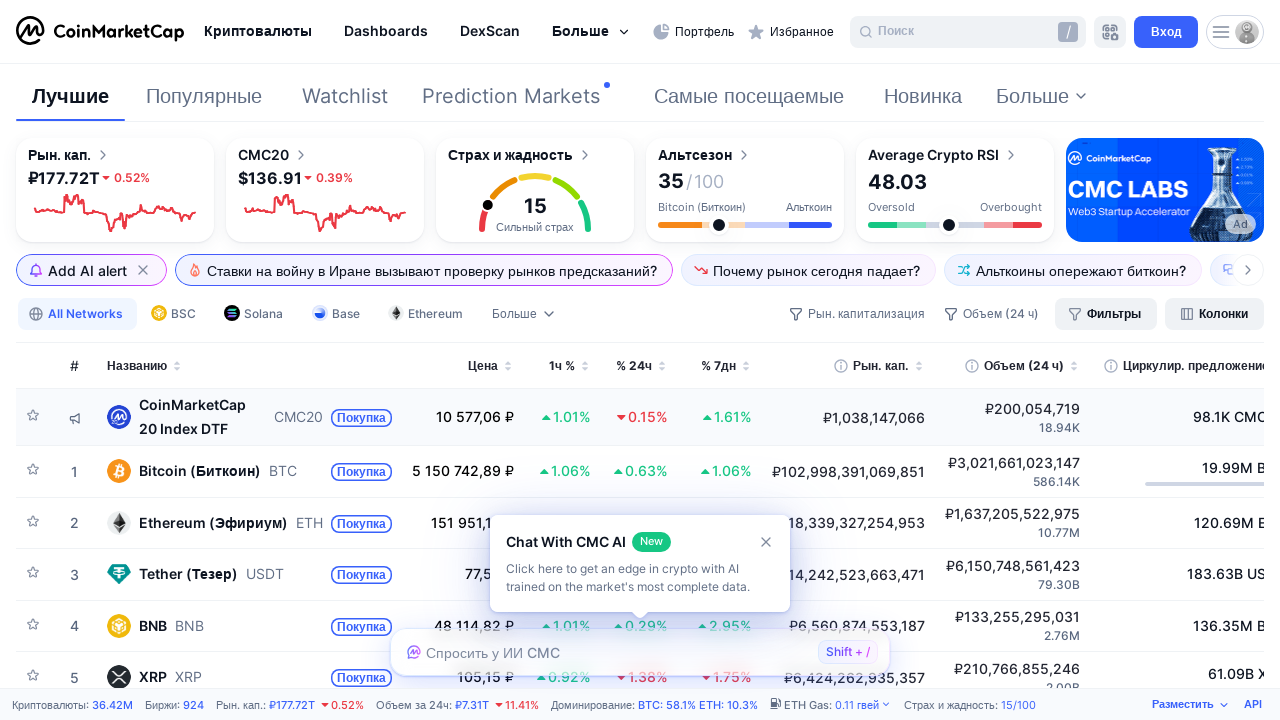